Tests drag and drop functionality by dragging an element and dropping it onto a target element

Starting URL: https://jqueryui.com/resources/demos/droppable/default.html

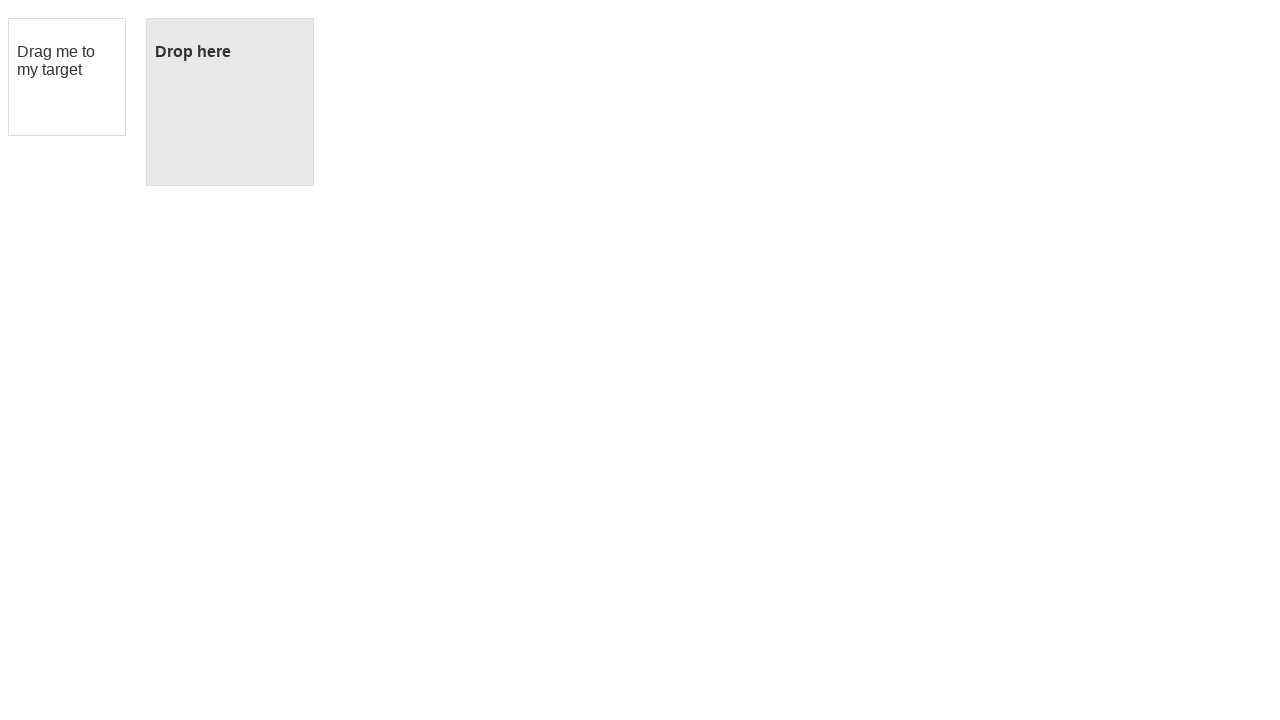

Located draggable element with ID 'draggable'
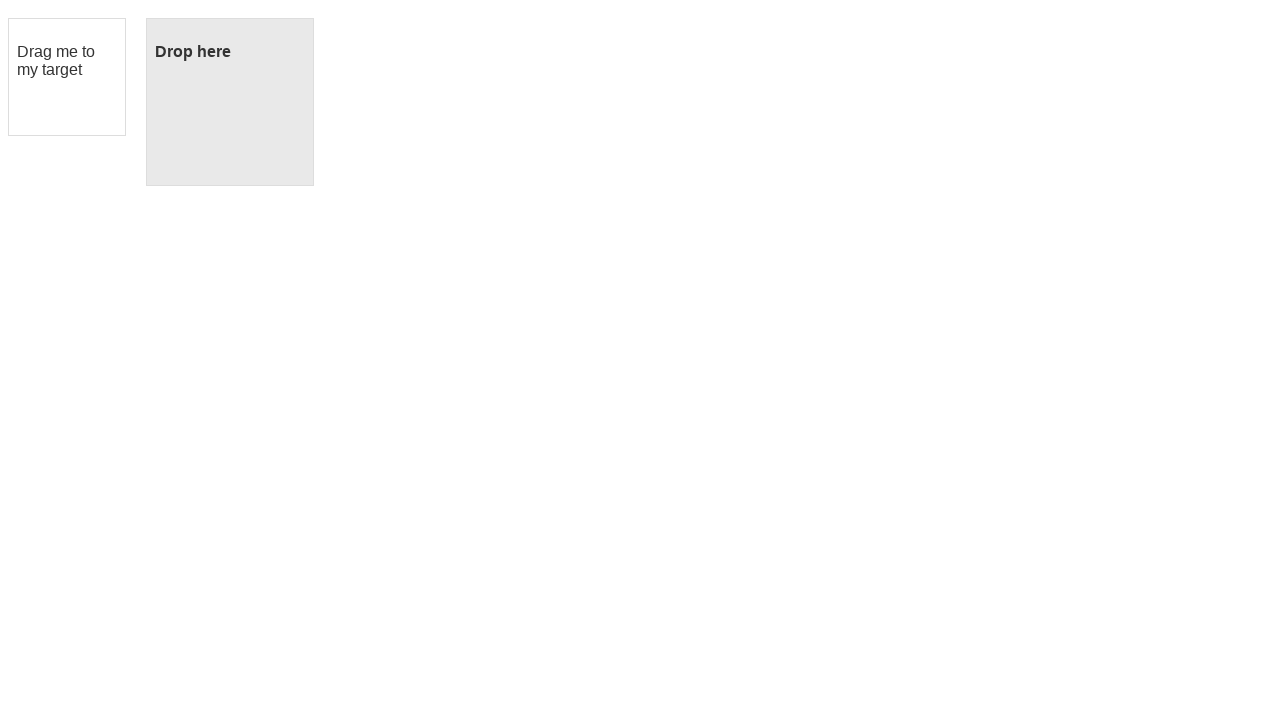

Located droppable target element with ID 'droppable'
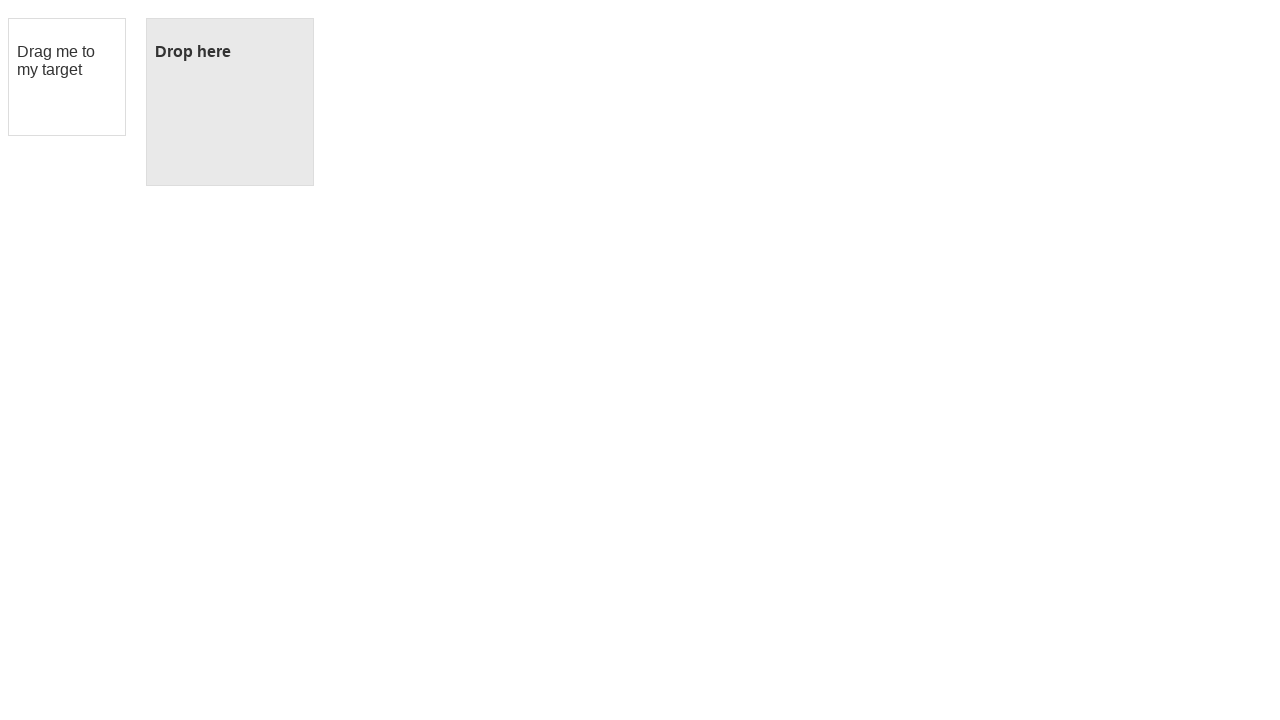

Dragged element onto drop target - drag and drop completed at (230, 102)
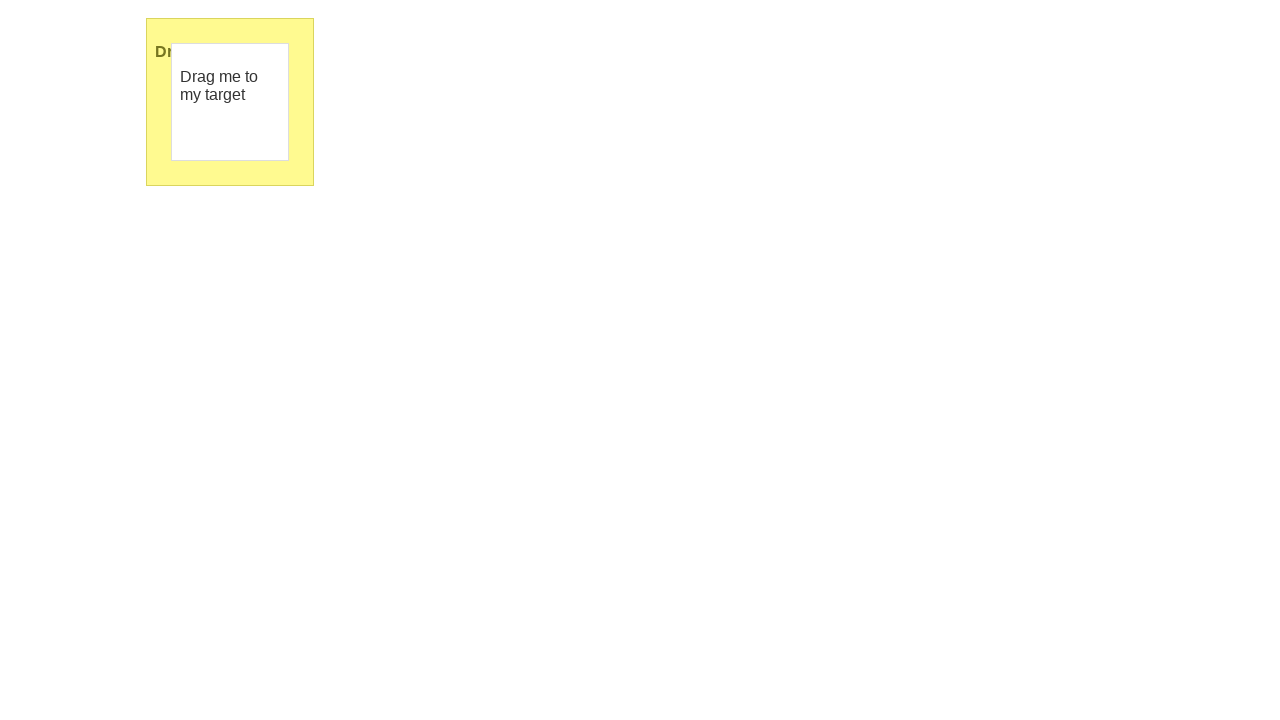

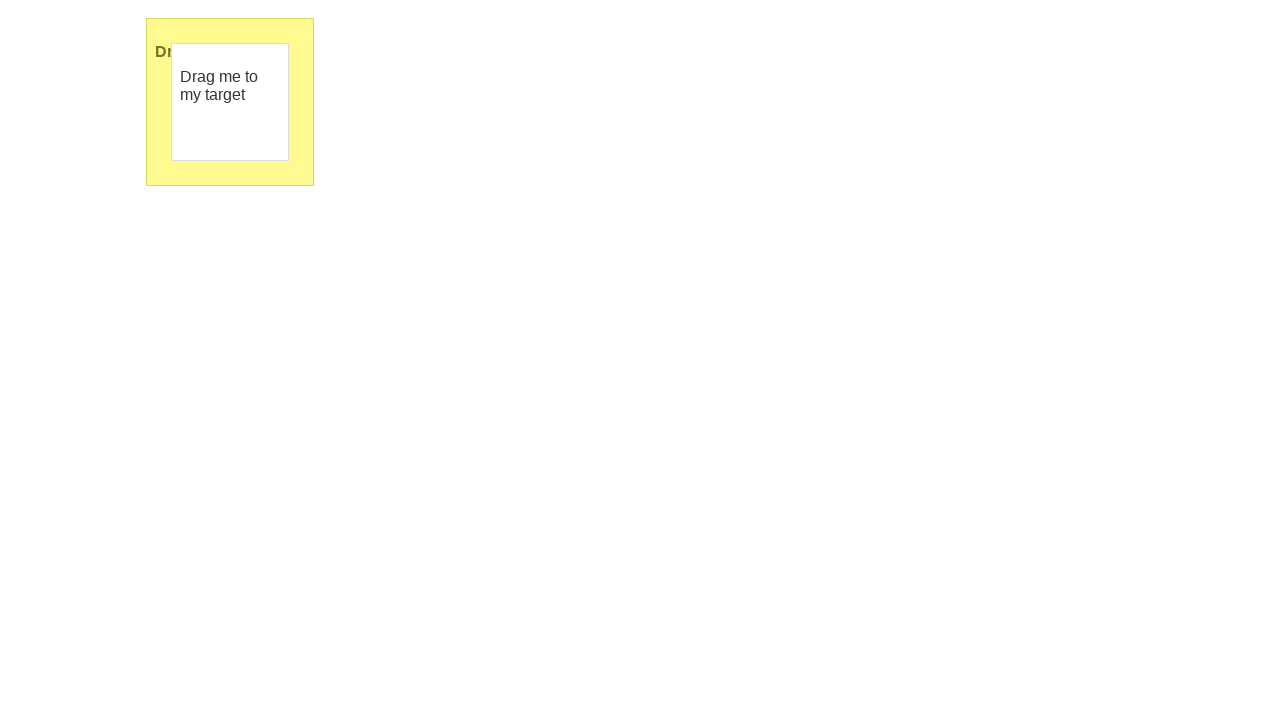